Tests dynamic form controls by enabling a disabled text field and entering text into it

Starting URL: https://v1.training-support.net/selenium/dynamic-controls

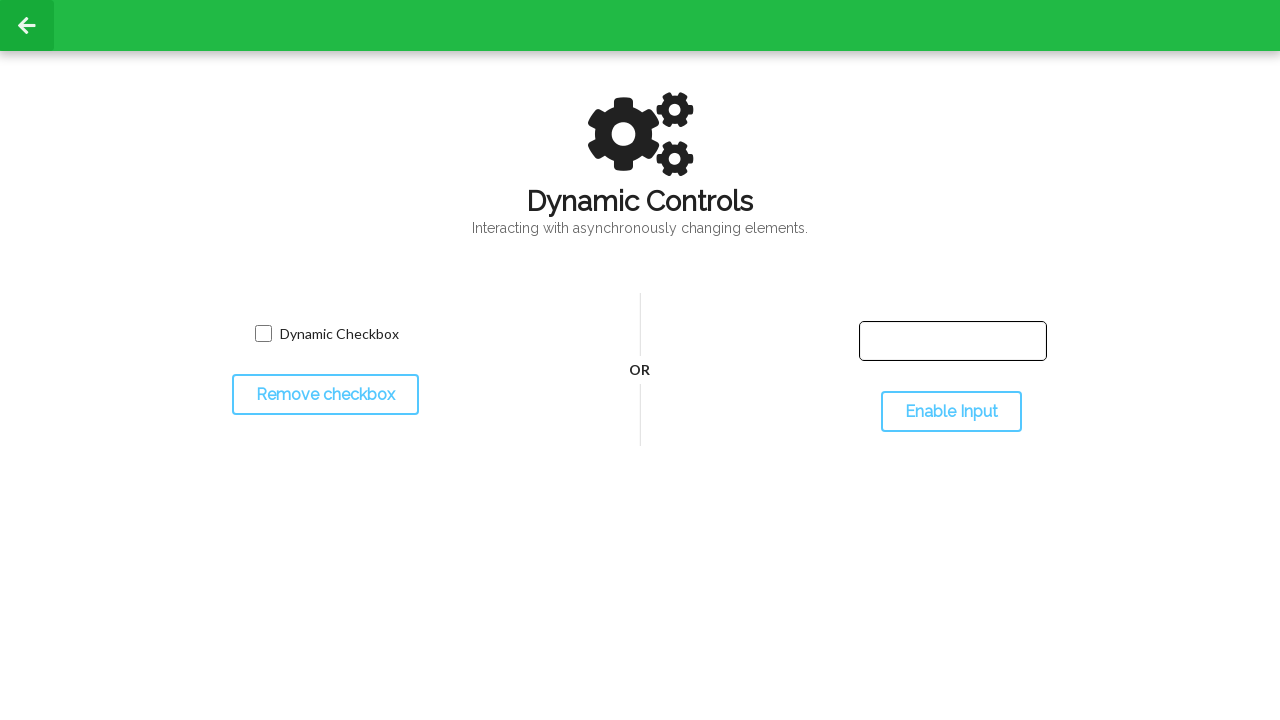

Located the text input field element
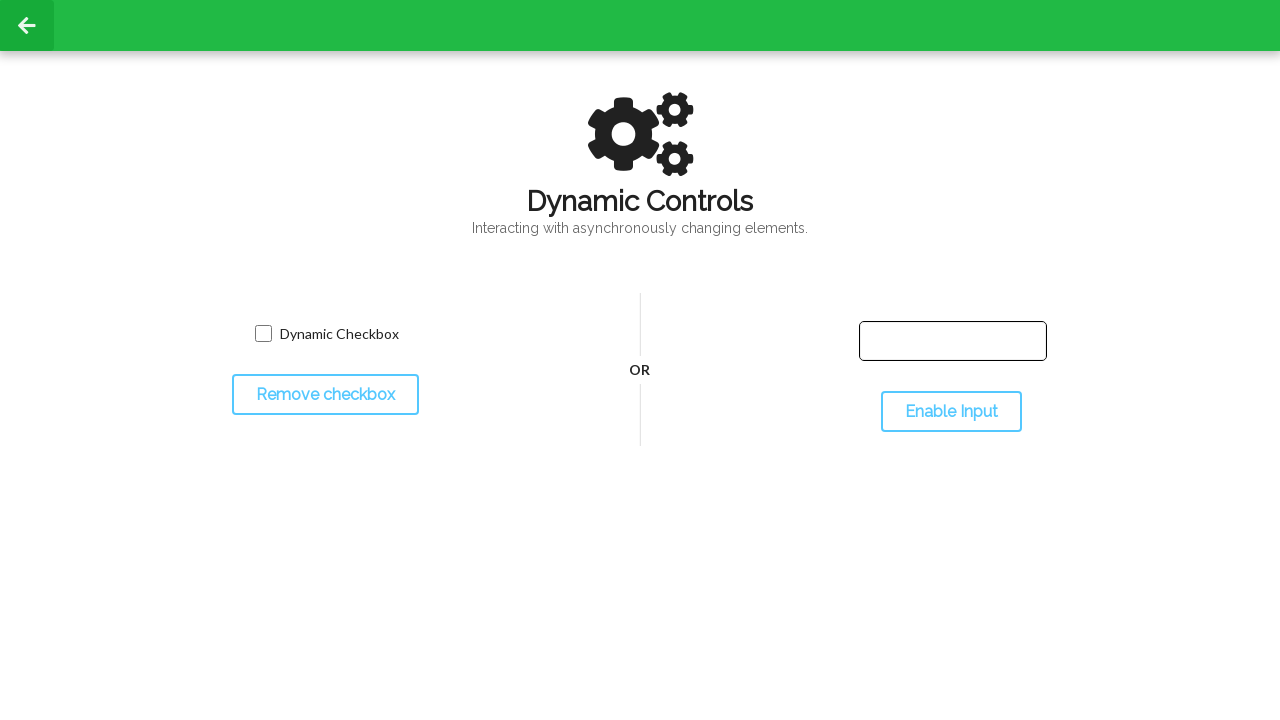

Located the enable button element
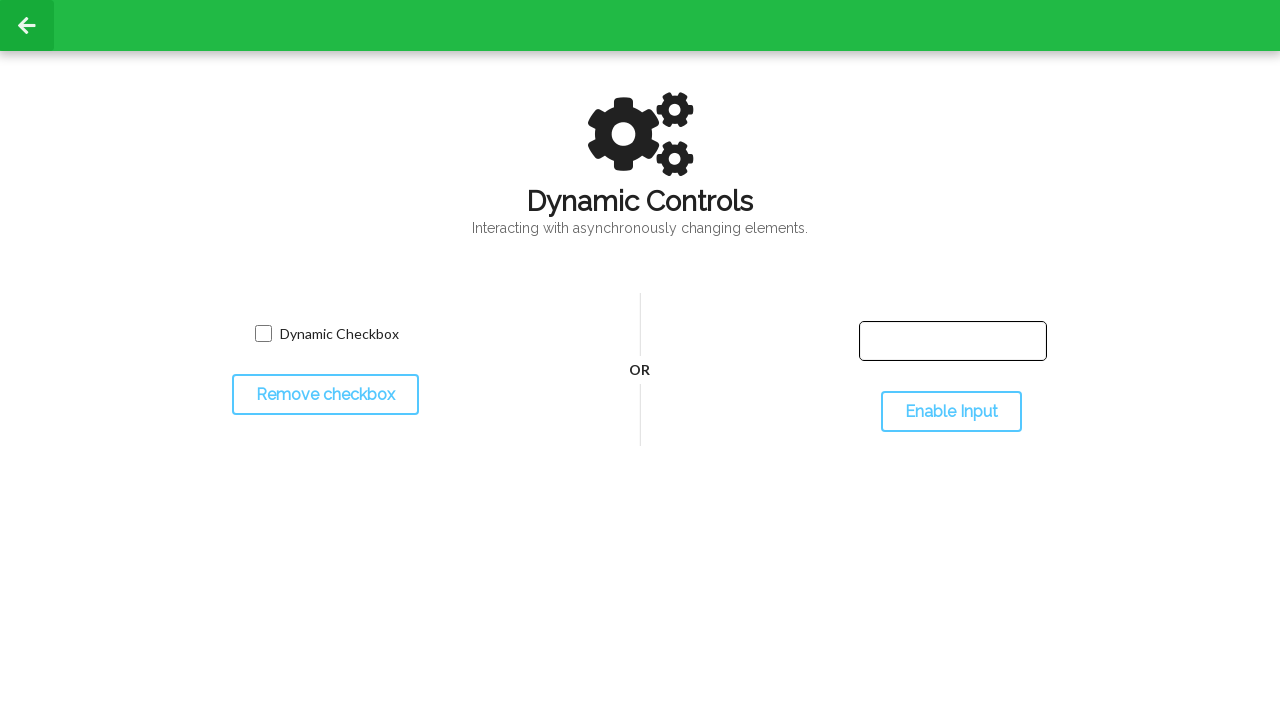

Clicked the enable button to activate the text field at (951, 412) on #toggleInput
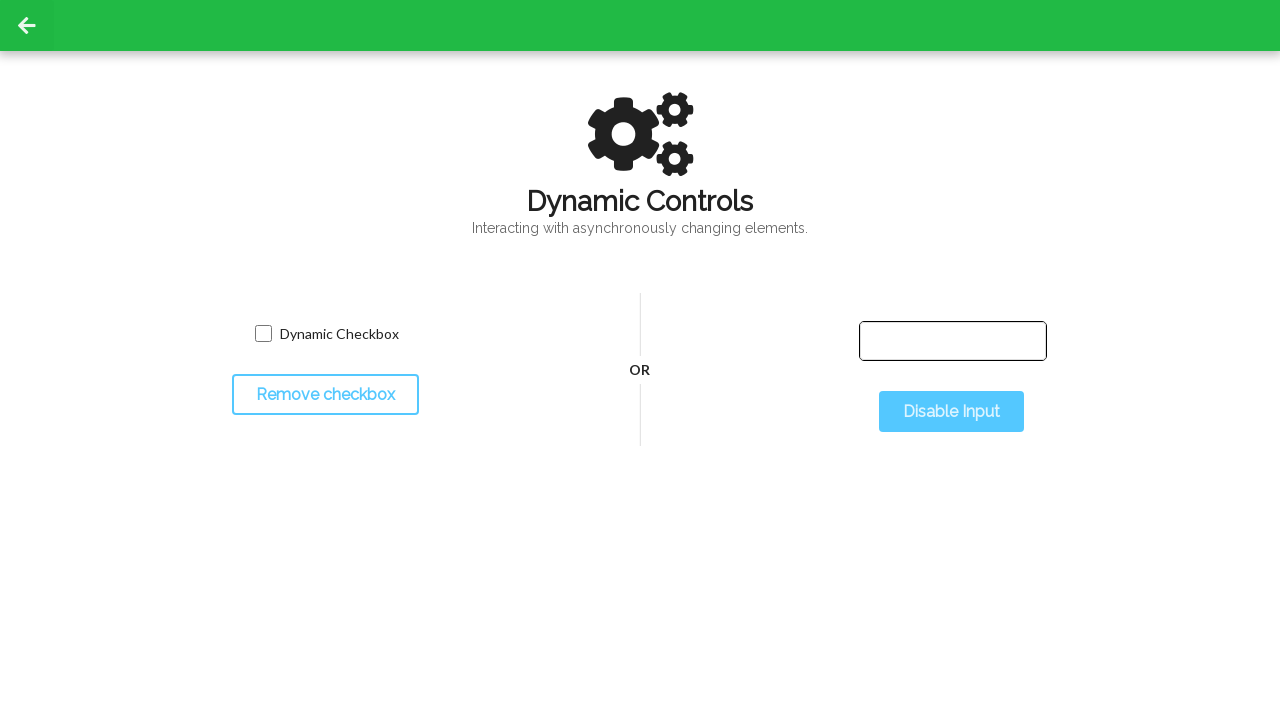

Text field became enabled
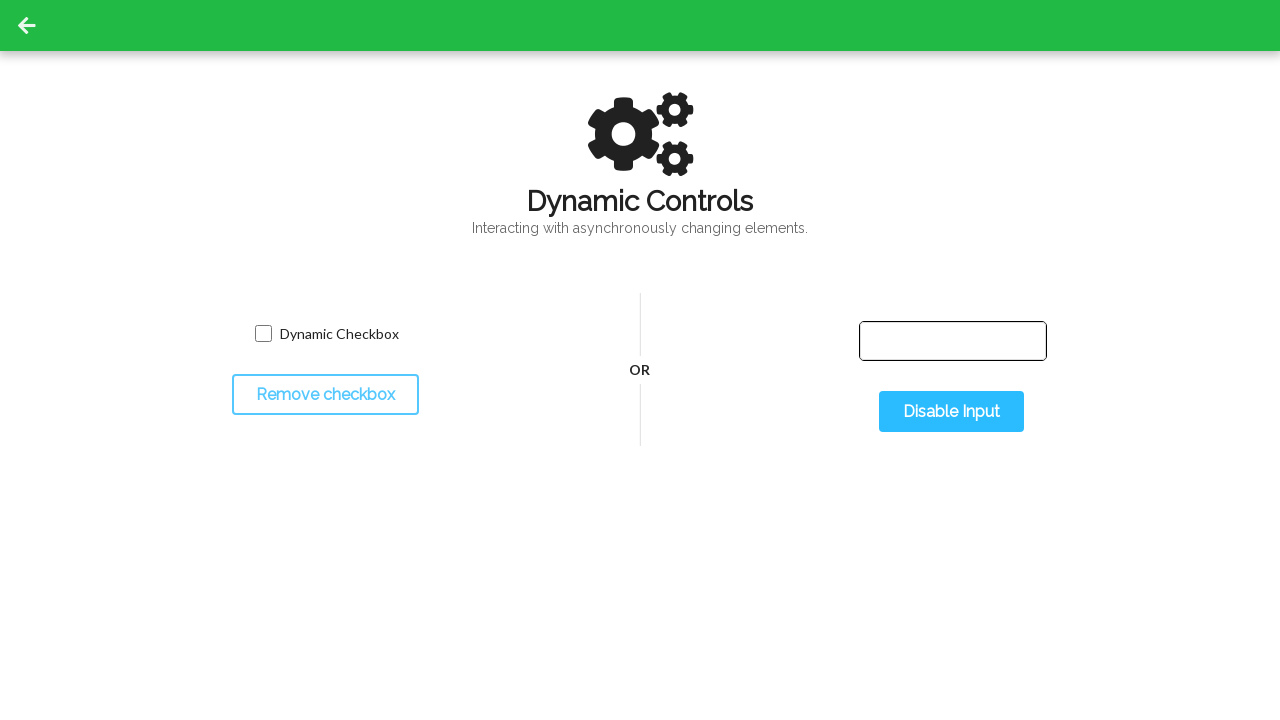

Entered 'Hello' into the enabled text field on #input-text
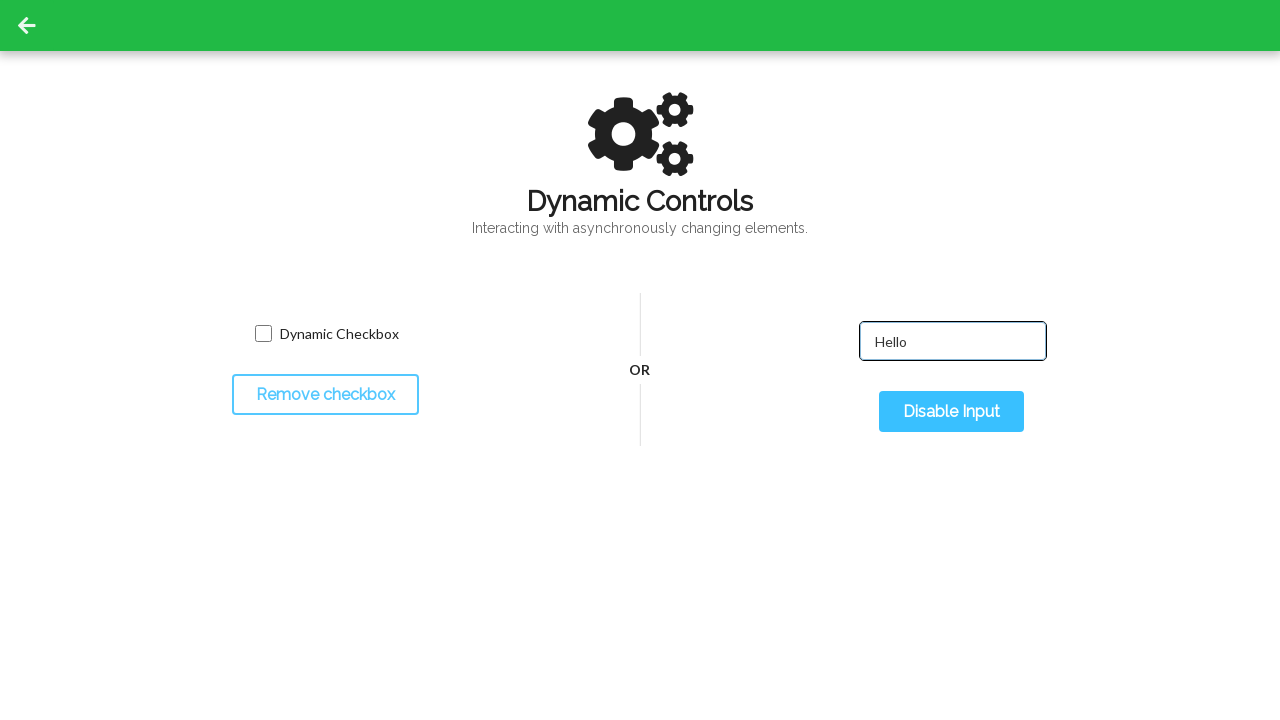

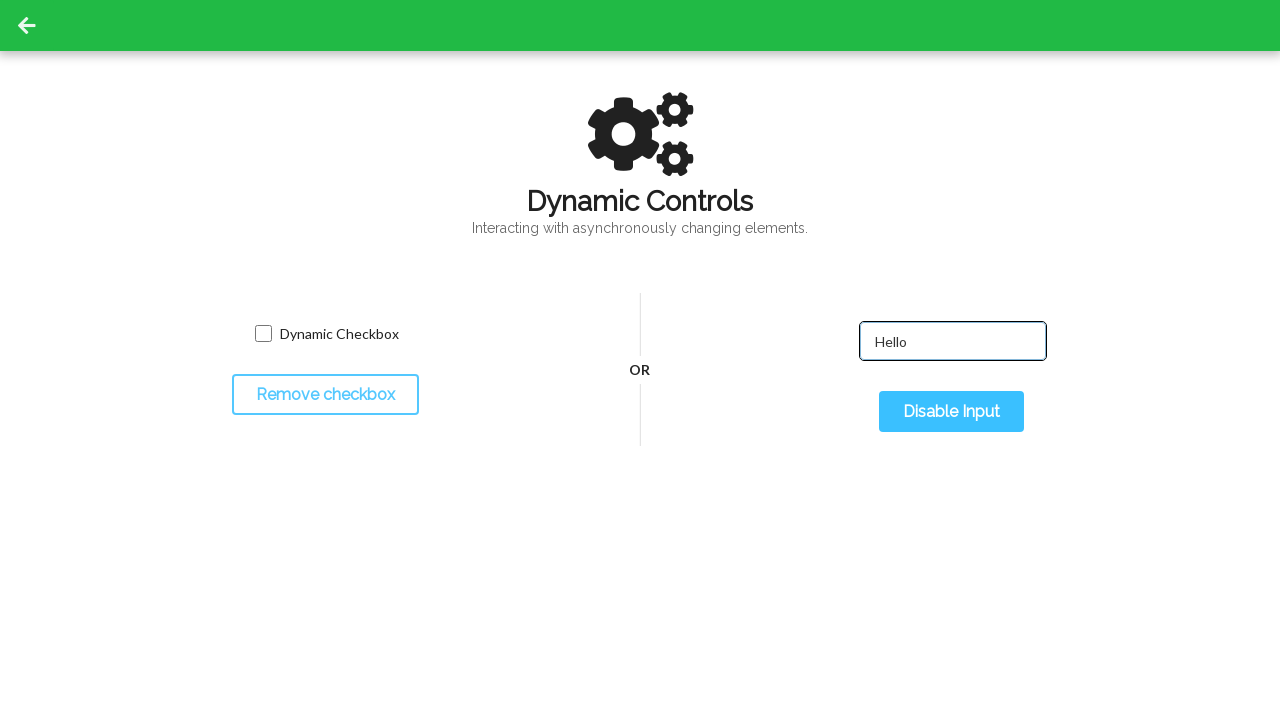